Tests accepting a JavaScript alert dialog by clicking a button that triggers an alert and then accepting/dismissing it

Starting URL: http://demo.automationtesting.in/Alerts.html

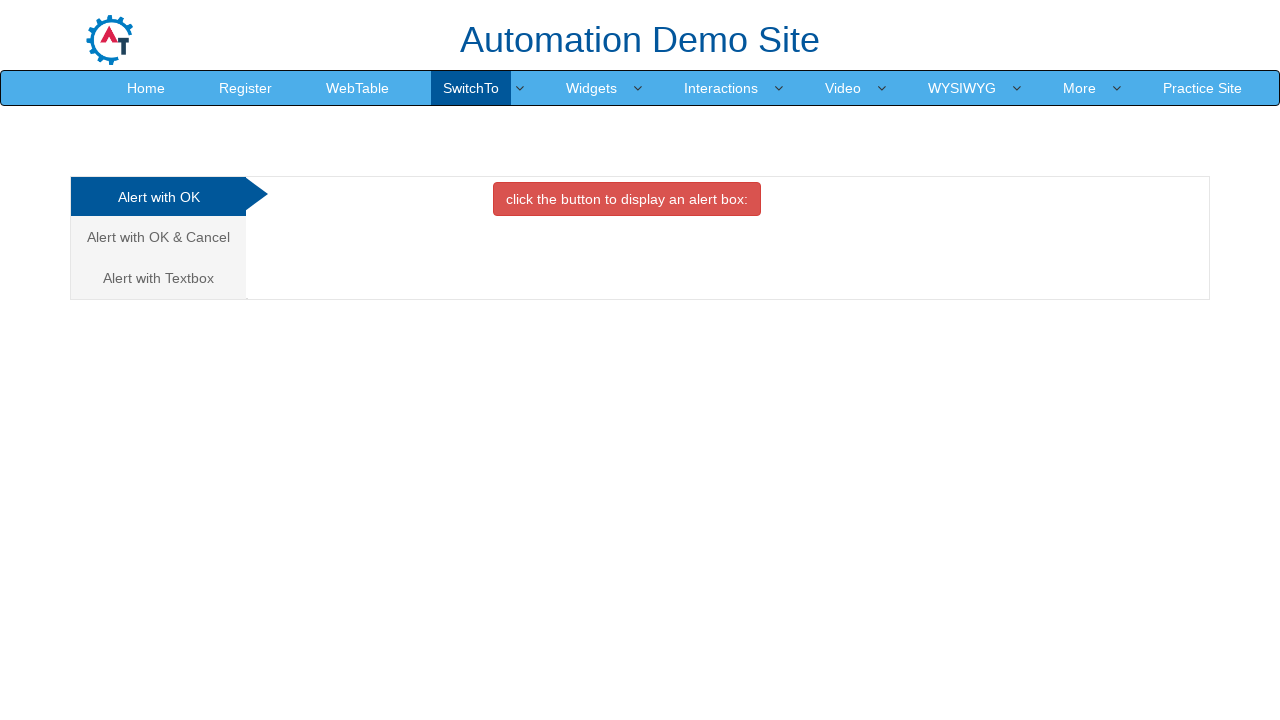

Clicked button to trigger alert dialog at (627, 199) on button[onclick='alertbox()']
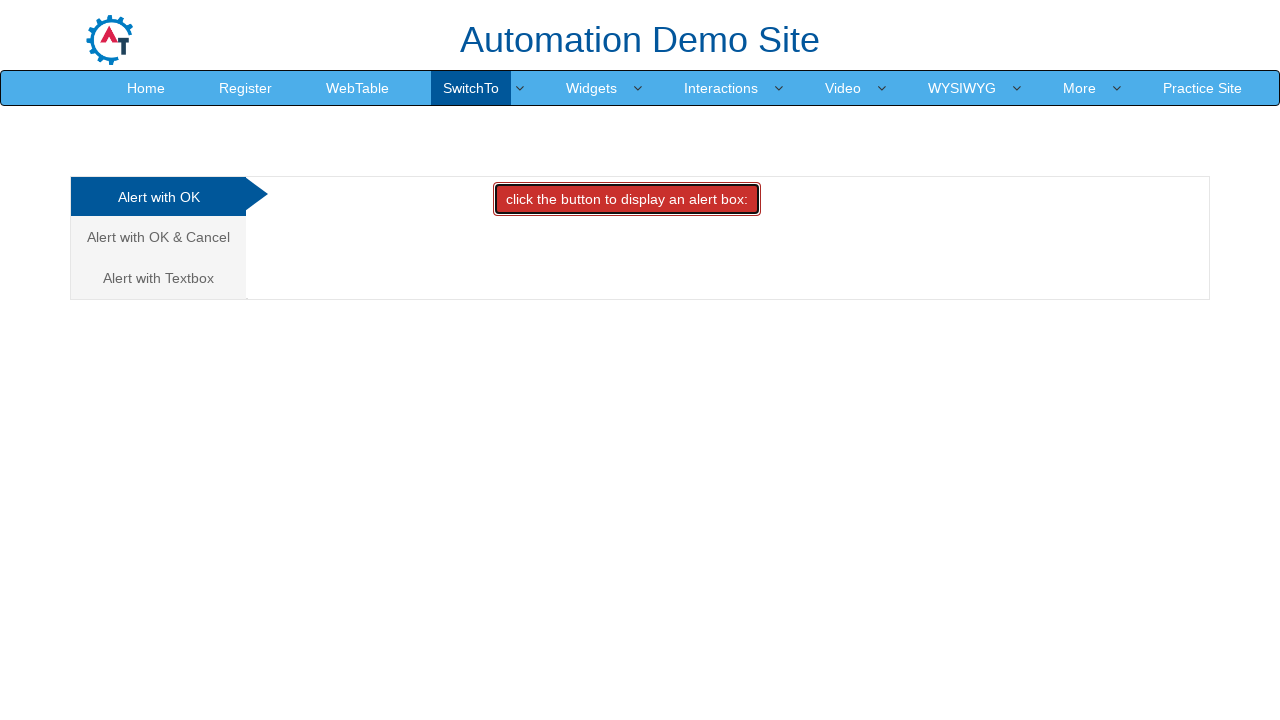

Set up dialog handler to accept alerts
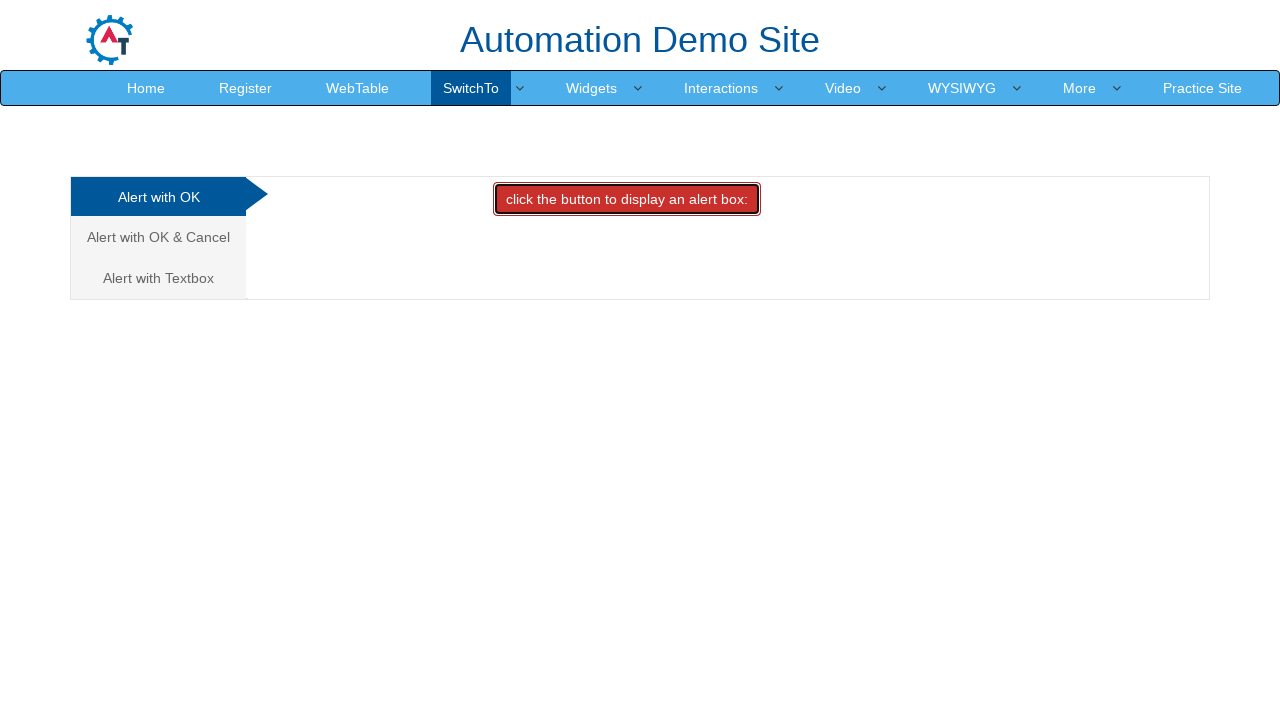

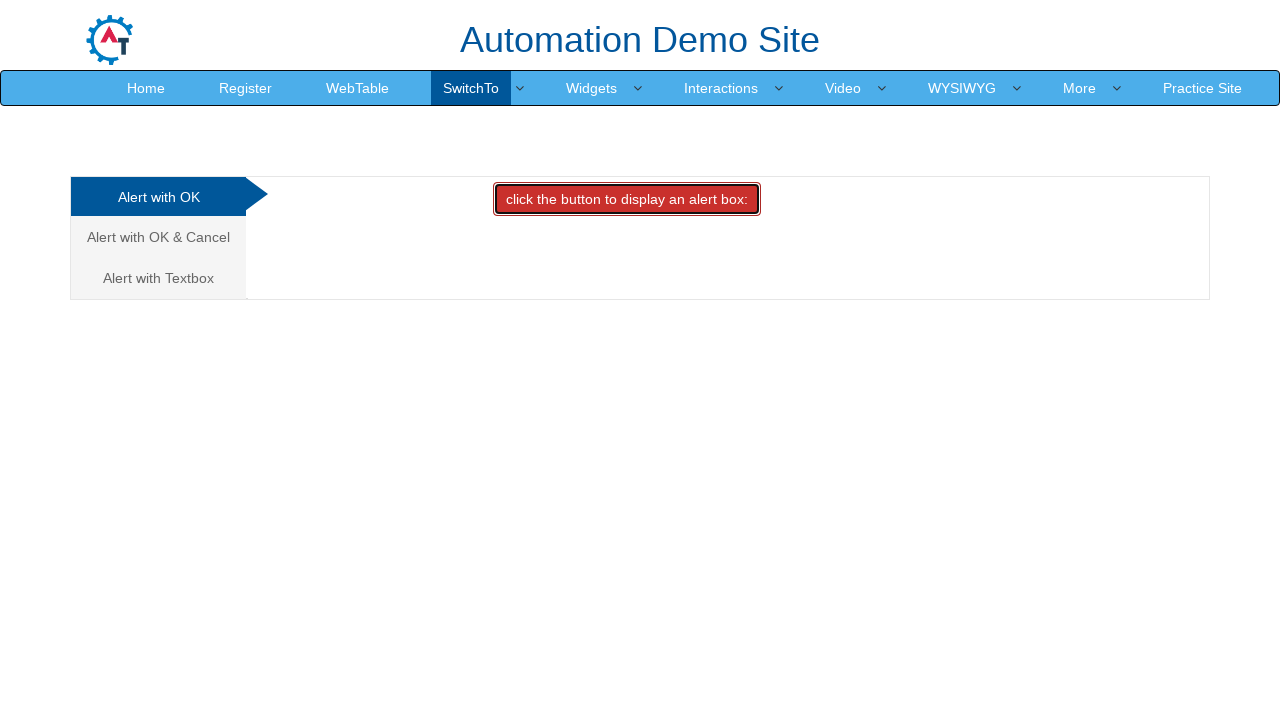